Tests web table functionality by adding a new record via a registration form and then editing the record to update the age field

Starting URL: https://demoqa.com/webtables

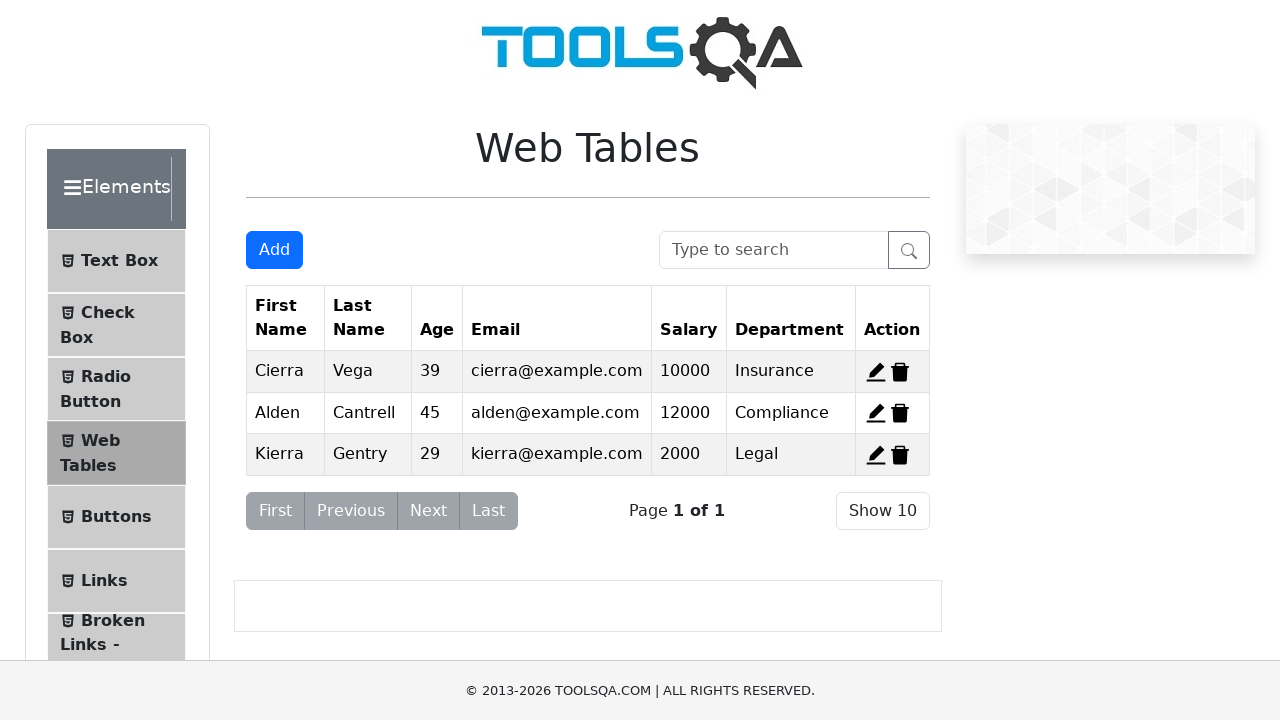

Web Tables page title verified and loaded
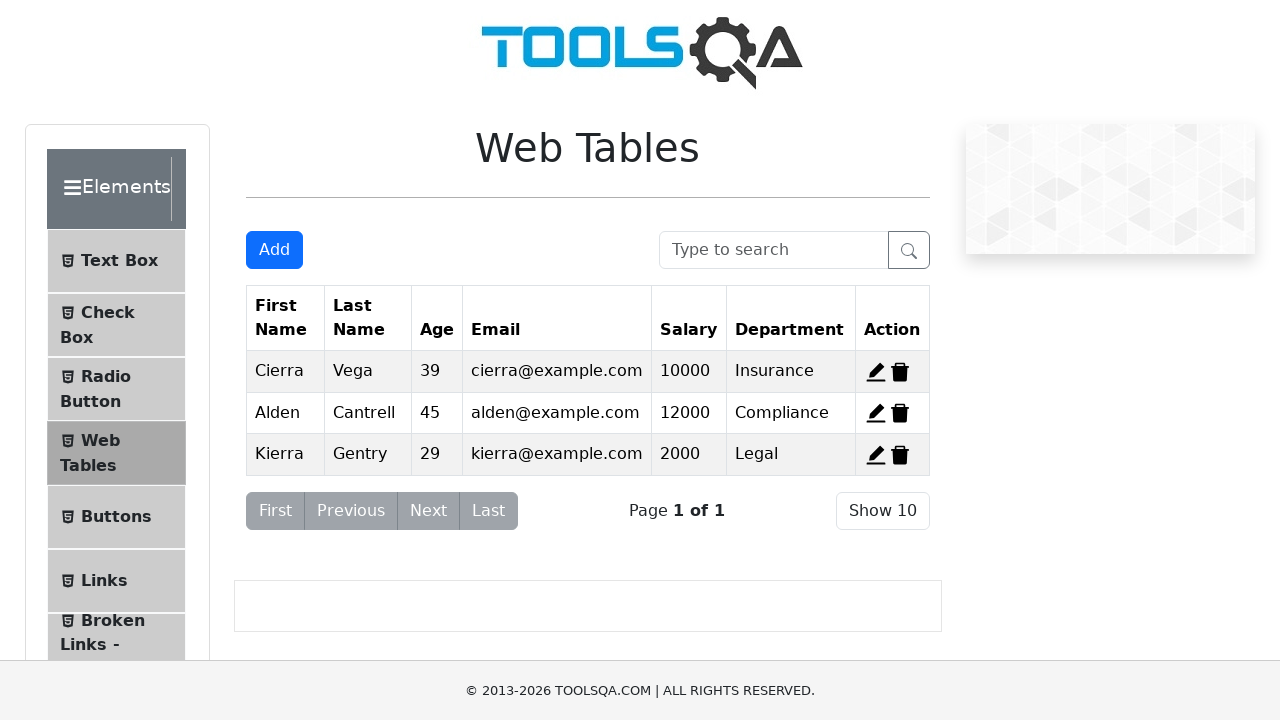

Clicked 'Add New Record' button at (274, 250) on #addNewRecordButton
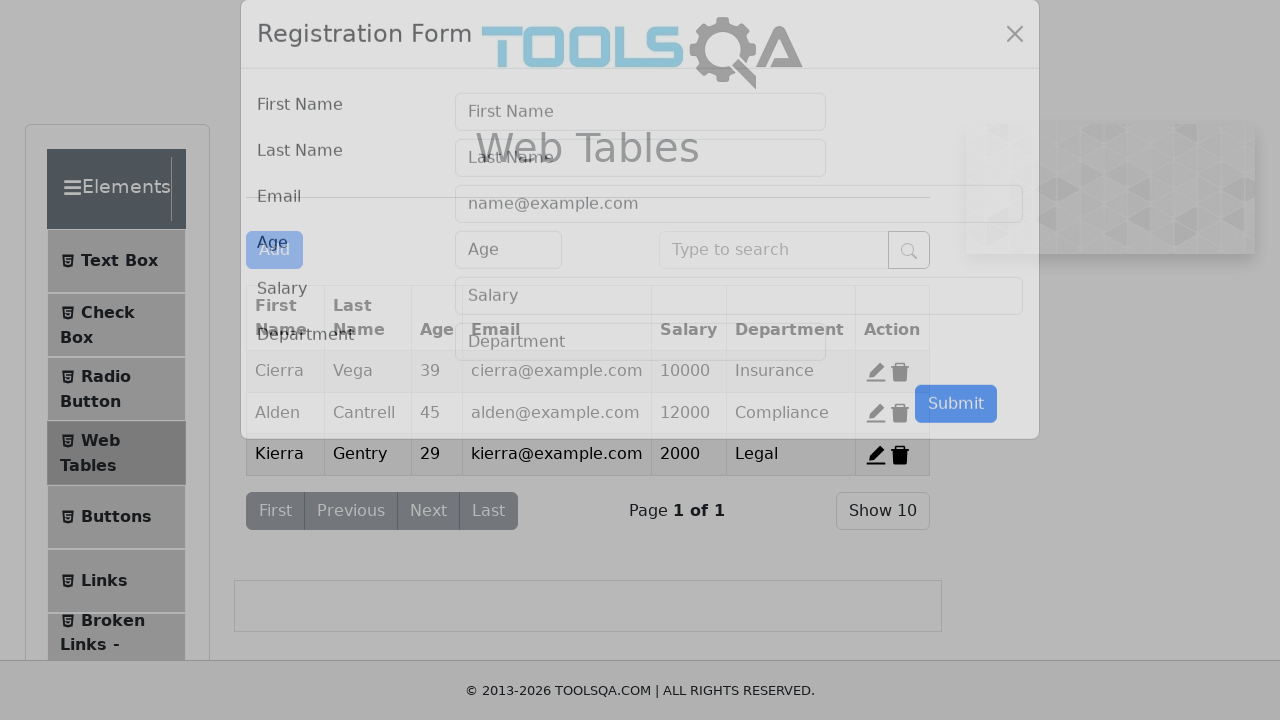

Registration form modal appeared
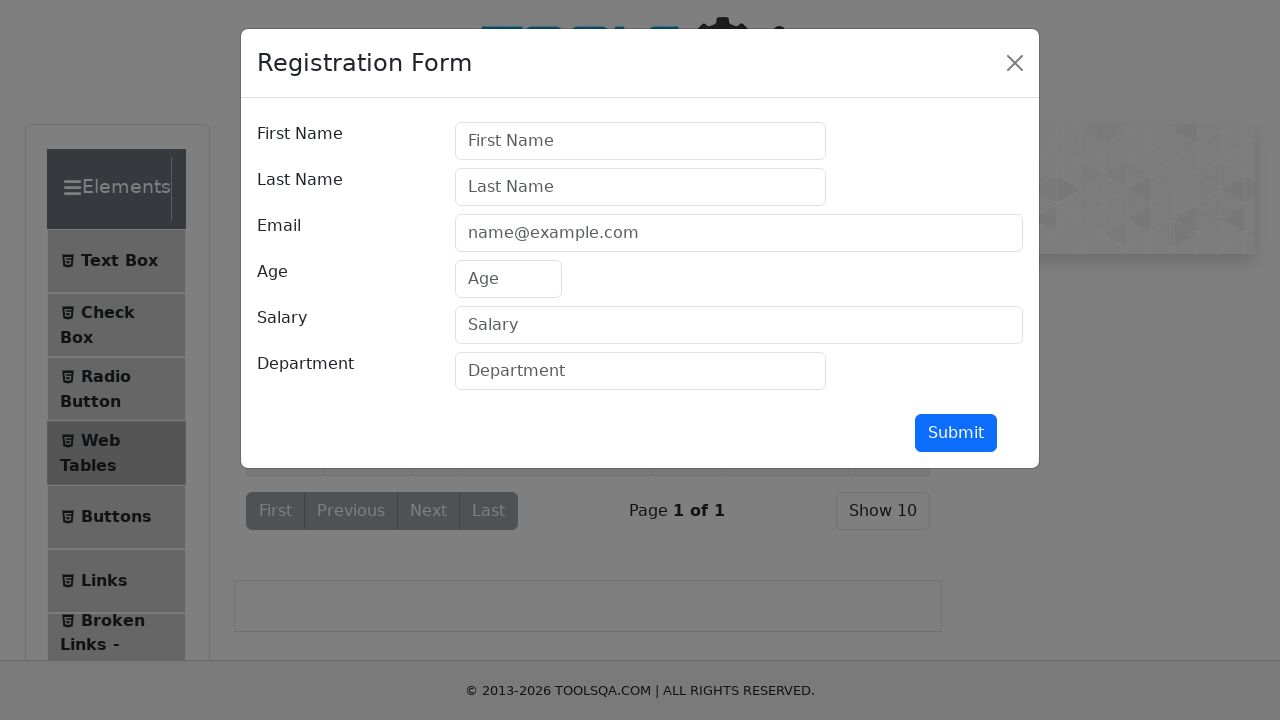

Filled first name field with 'Bariscan' on #firstName
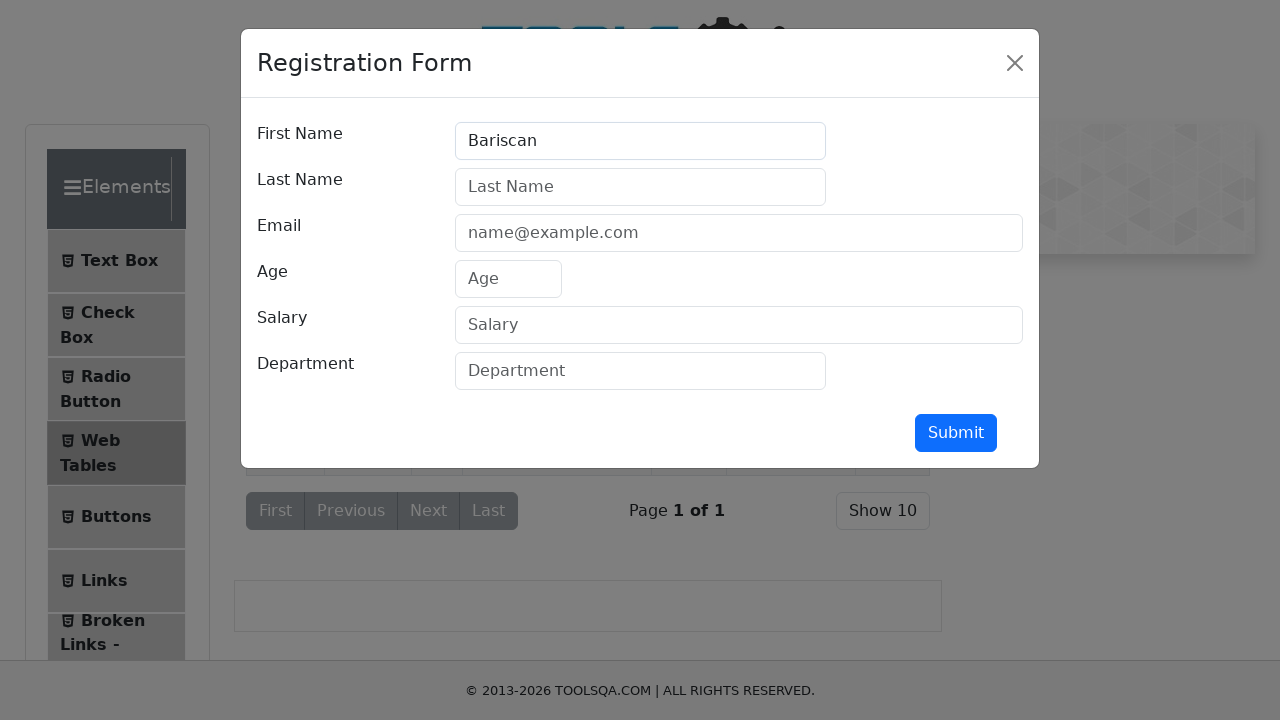

Filled last name field with 'TEMEL' on #lastName
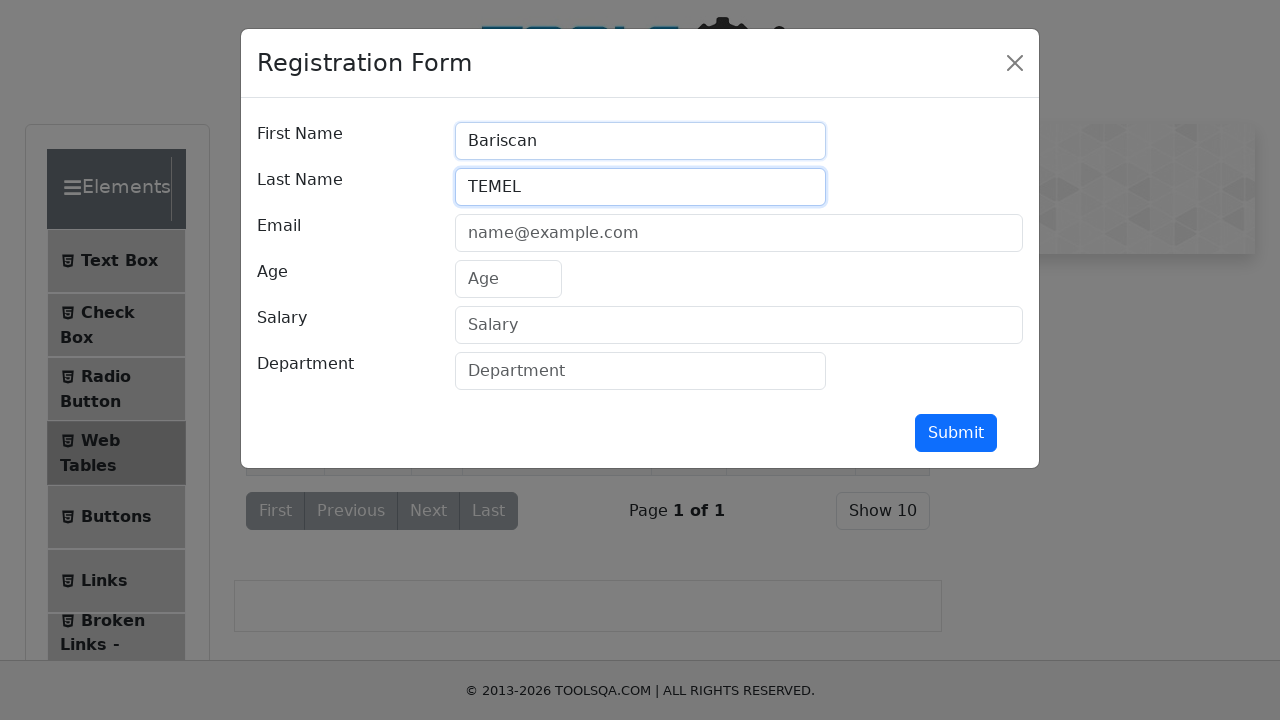

Filled email field with 'bariscan.temel@gmail.com' on #userEmail
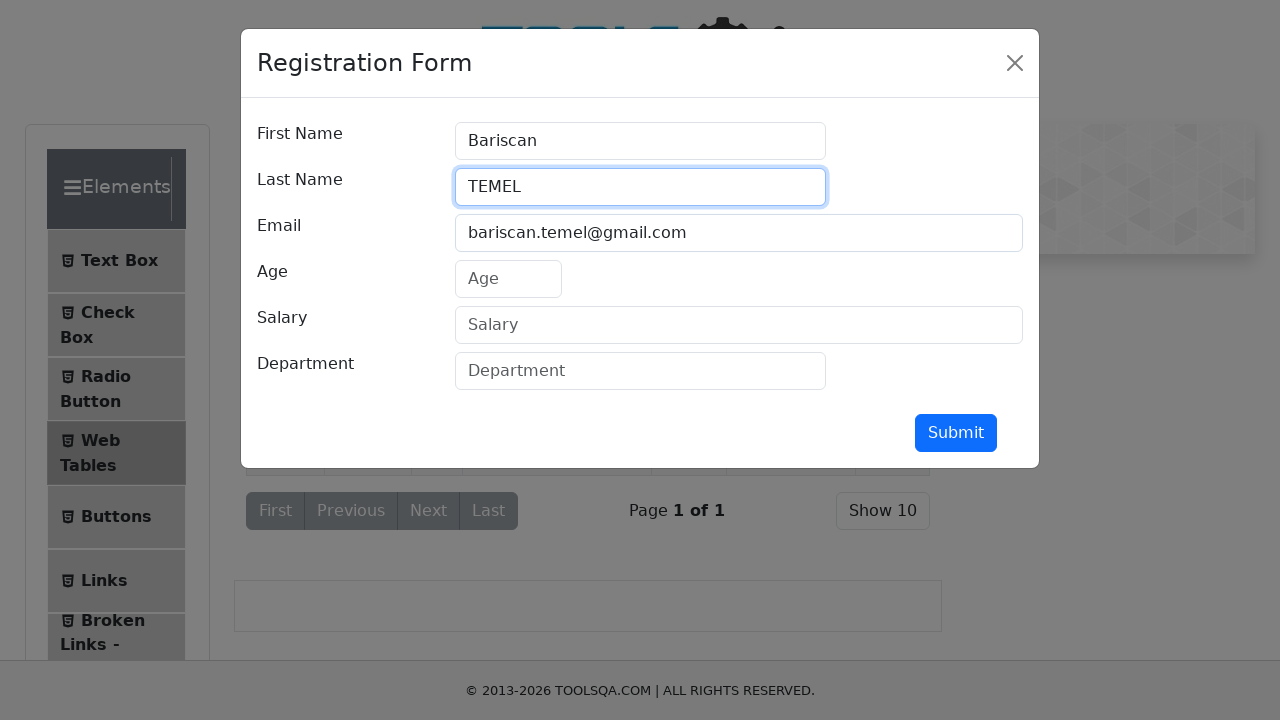

Filled age field with '37' on #age
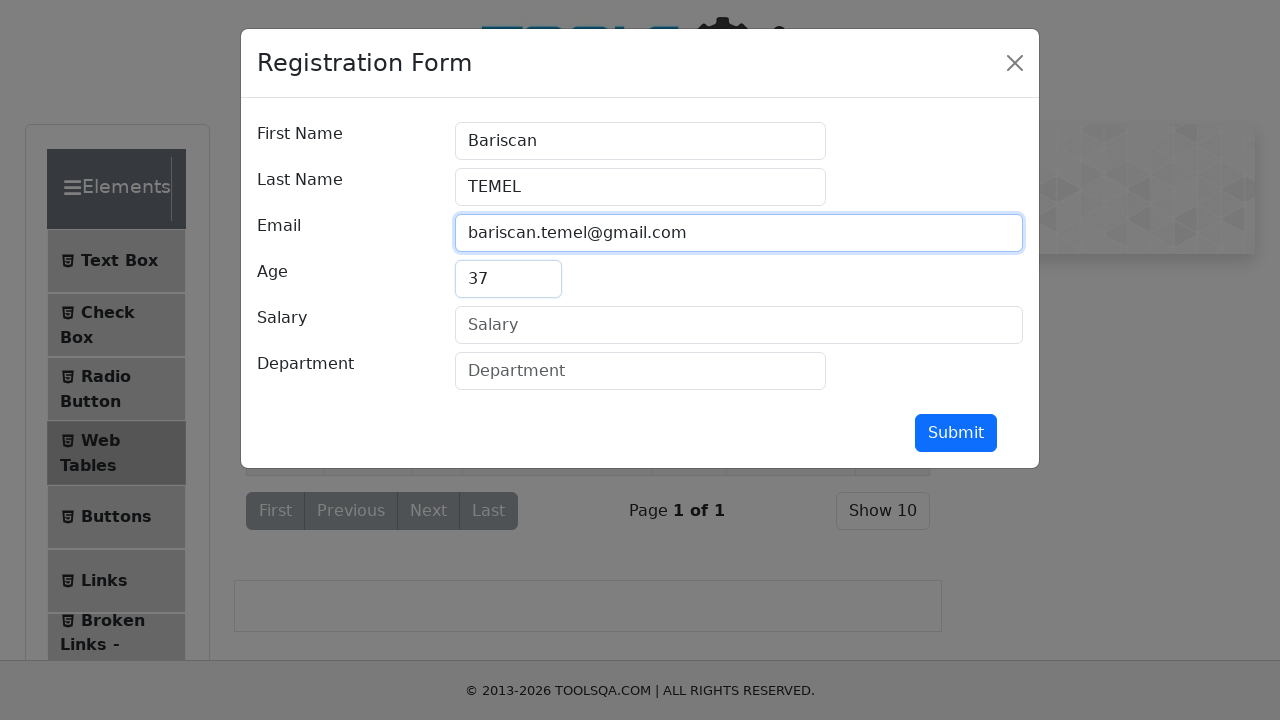

Filled salary field with '5000' on #salary
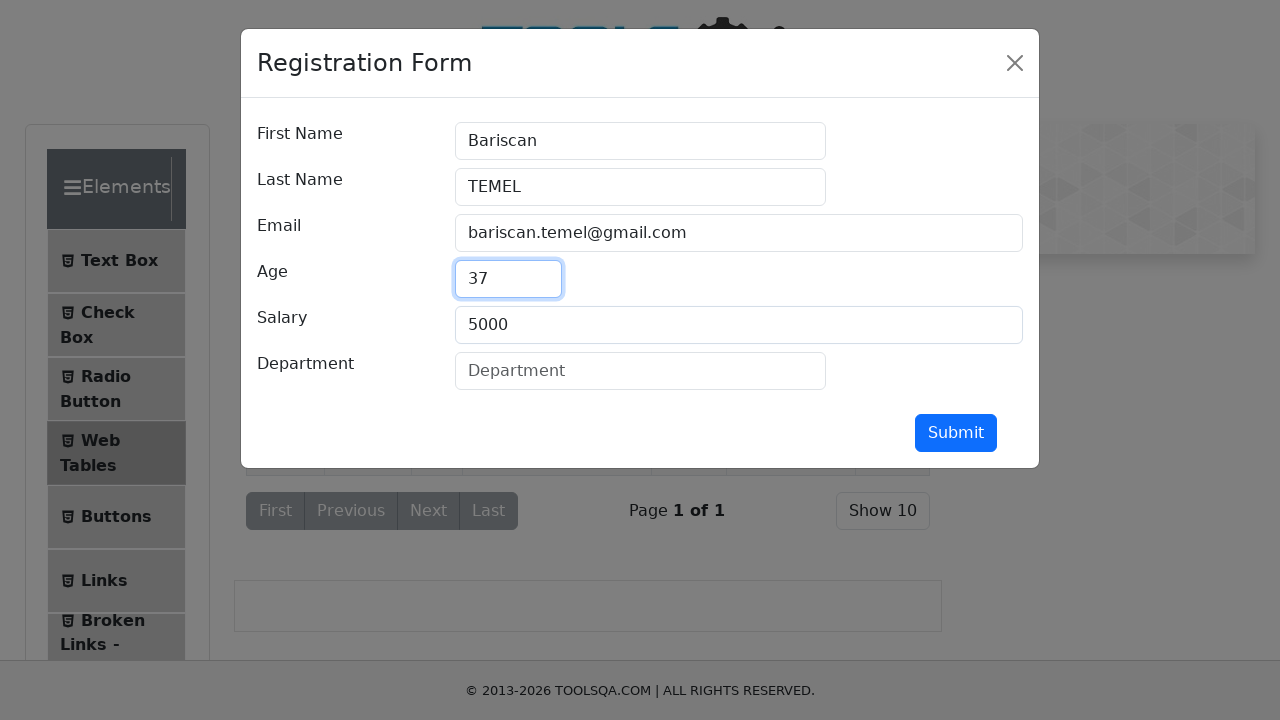

Filled department field with 'IT' on #department
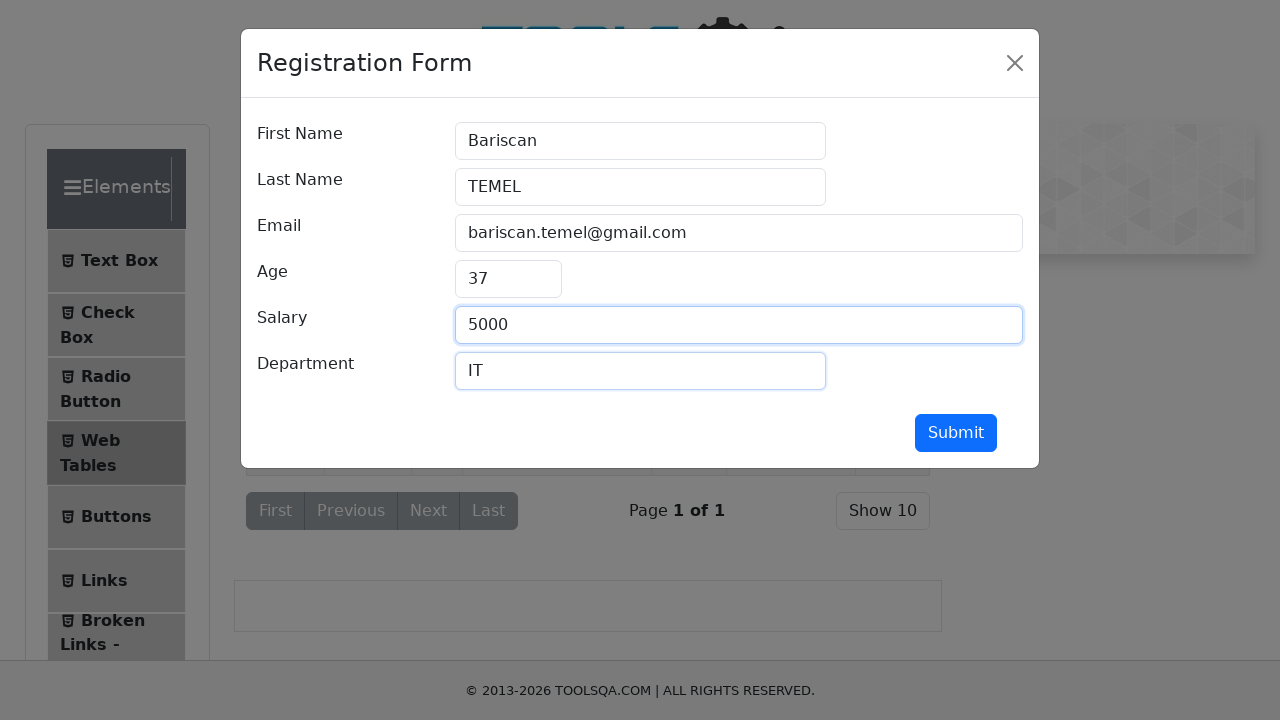

Clicked submit button to add new record at (956, 433) on #submit
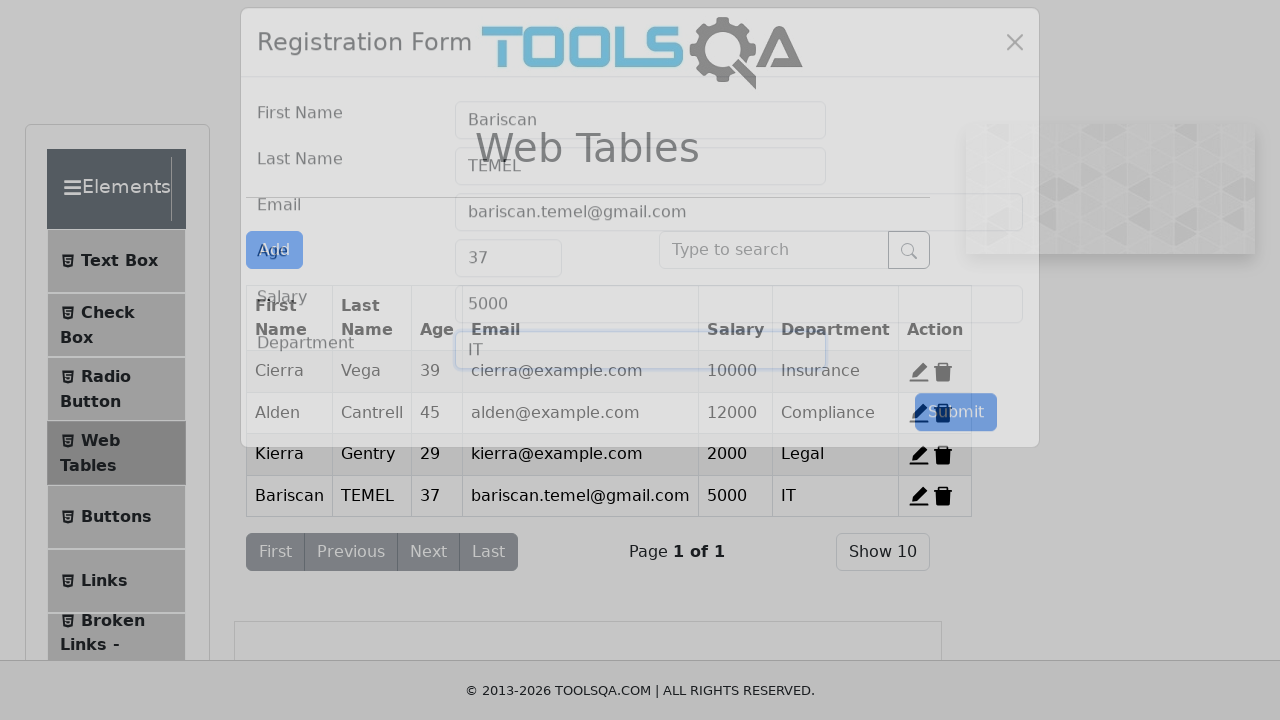

New record with name 'Bariscan' appeared in the table
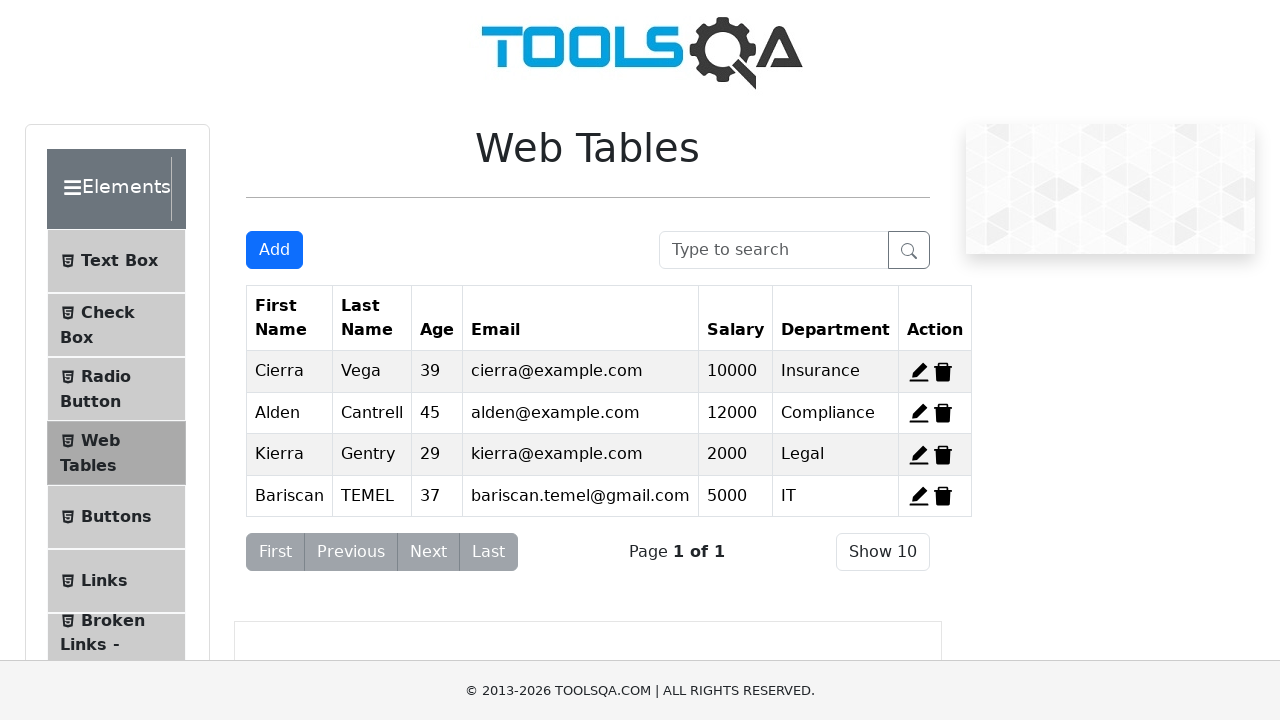

Clicked edit button for the newly added record at (919, 496) on #edit-record-4
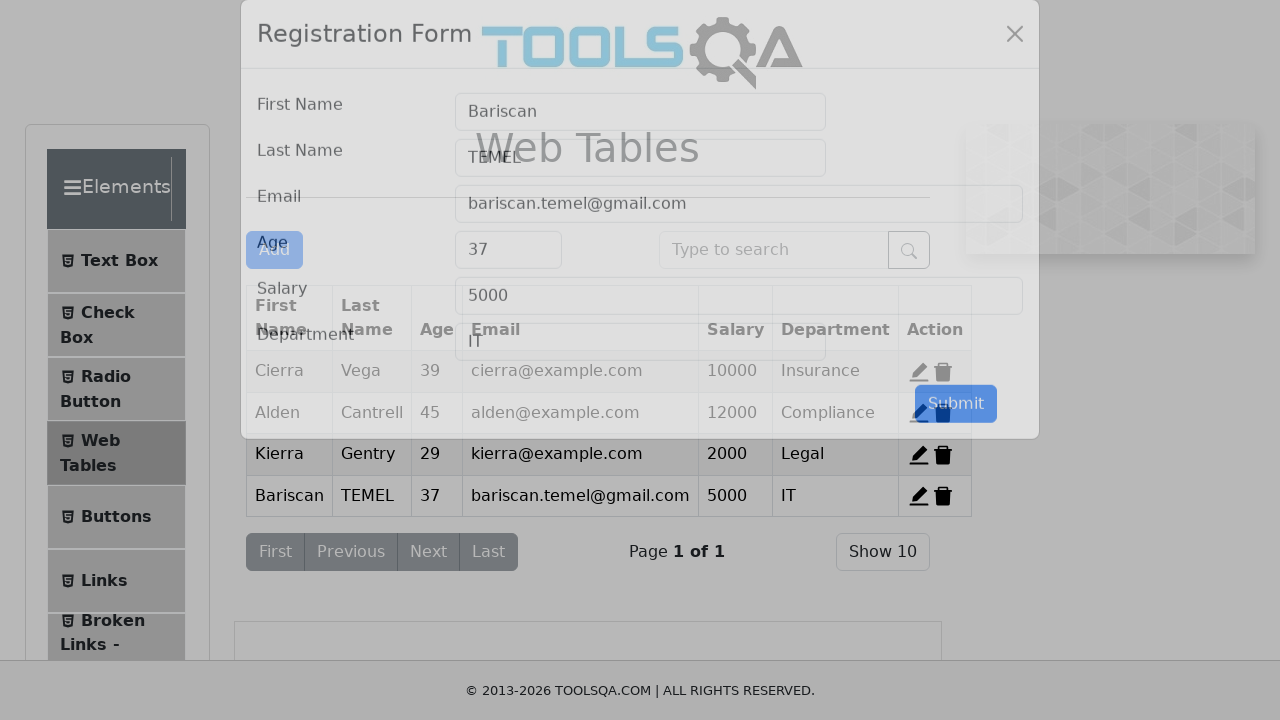

Updated age field from '37' to '38' on #age
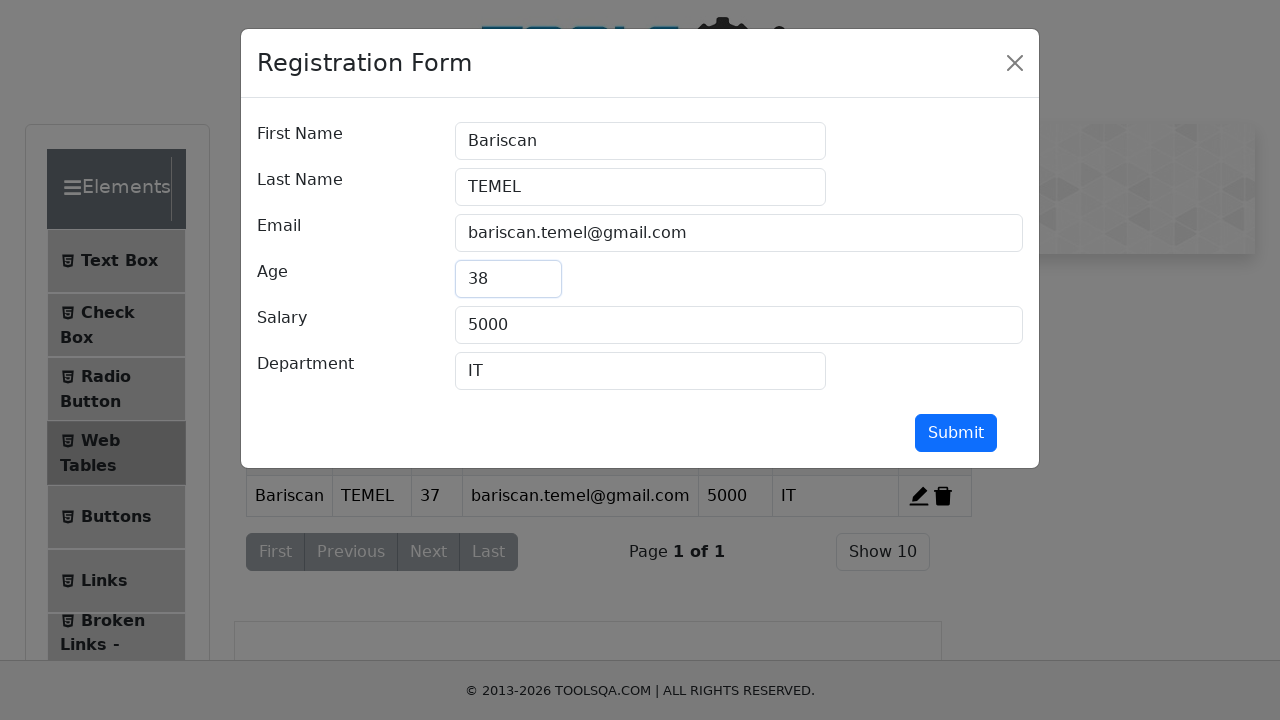

Clicked submit button to save age update at (956, 433) on #submit
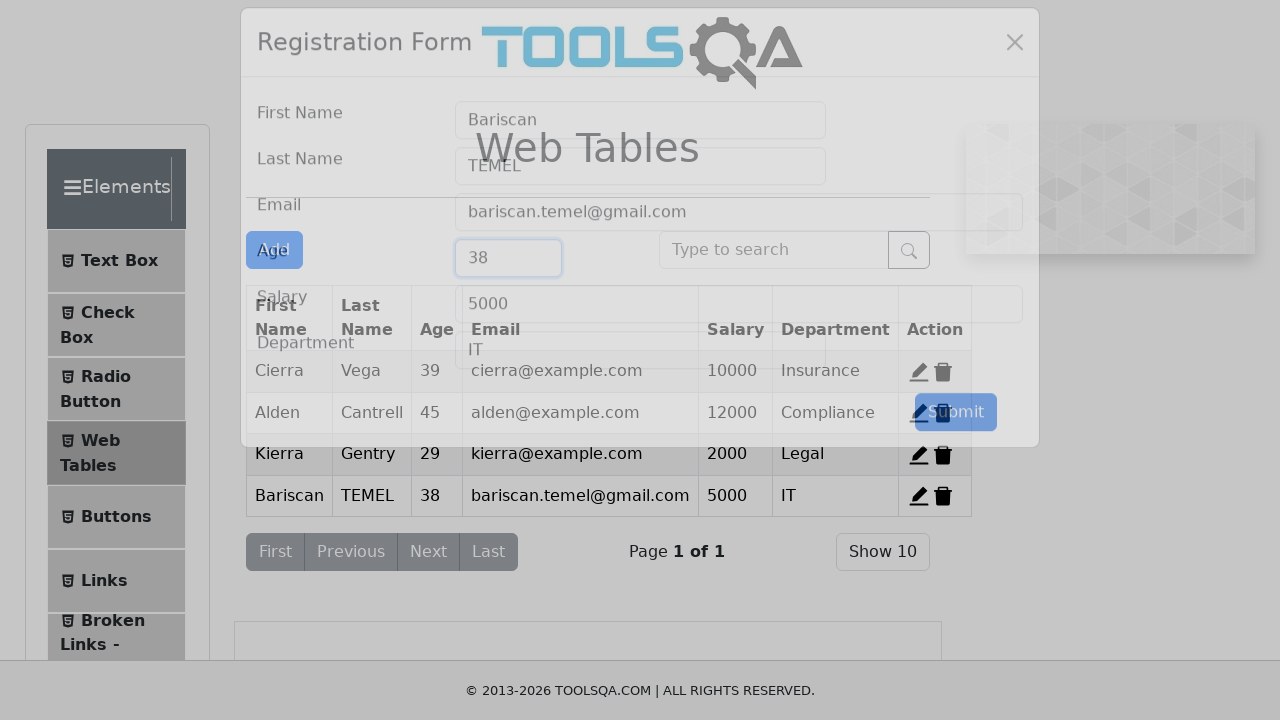

Verified that the age was successfully updated to '38' in the table
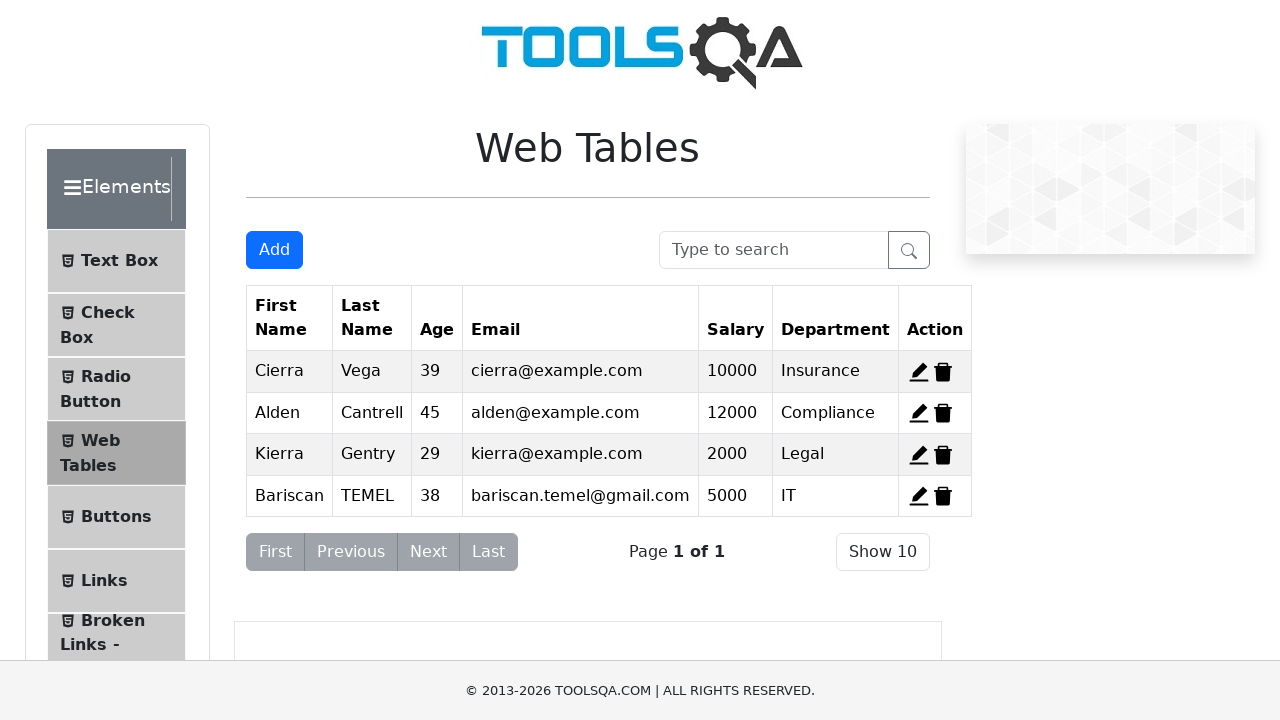

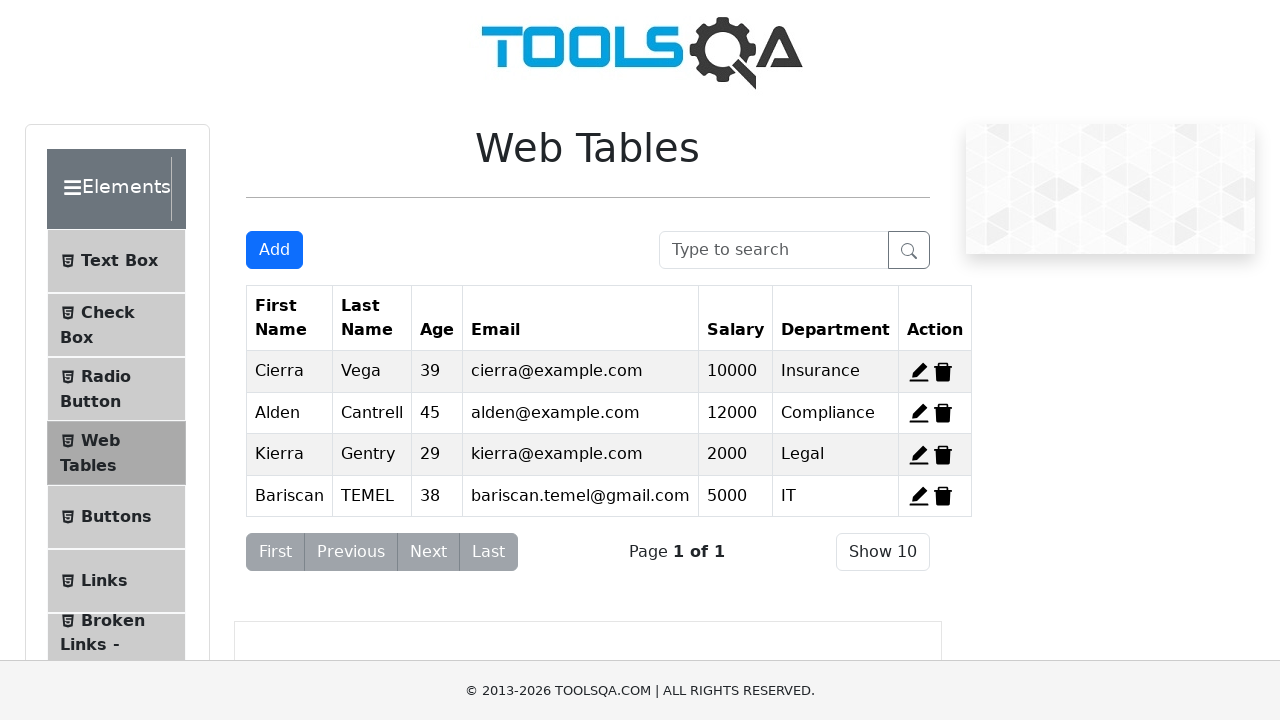